Tests FAQ section by clicking question 4 and verifying the answer about extending rental period is displayed

Starting URL: https://qa-scooter.praktikum-services.ru/

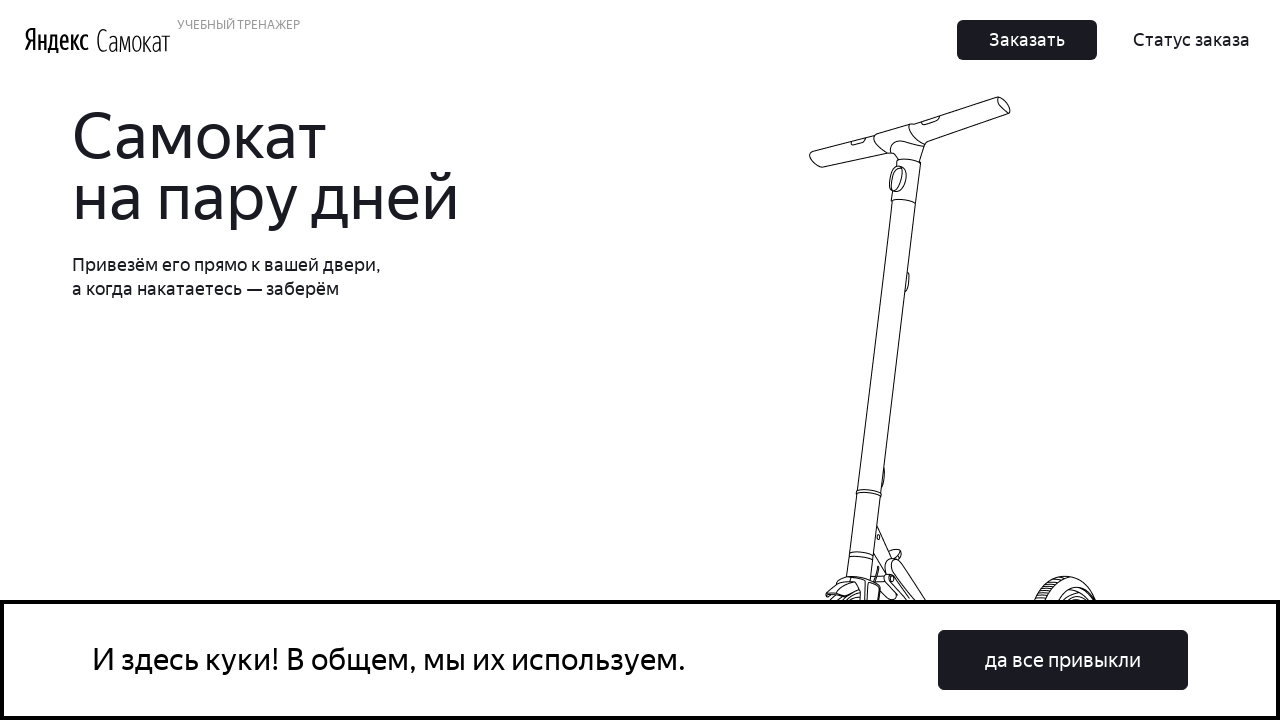

Clicked cookie consent button at (1063, 660) on button:has-text('да все'), button:has-text('cookie'), .Cookie_Button__1_1HZ
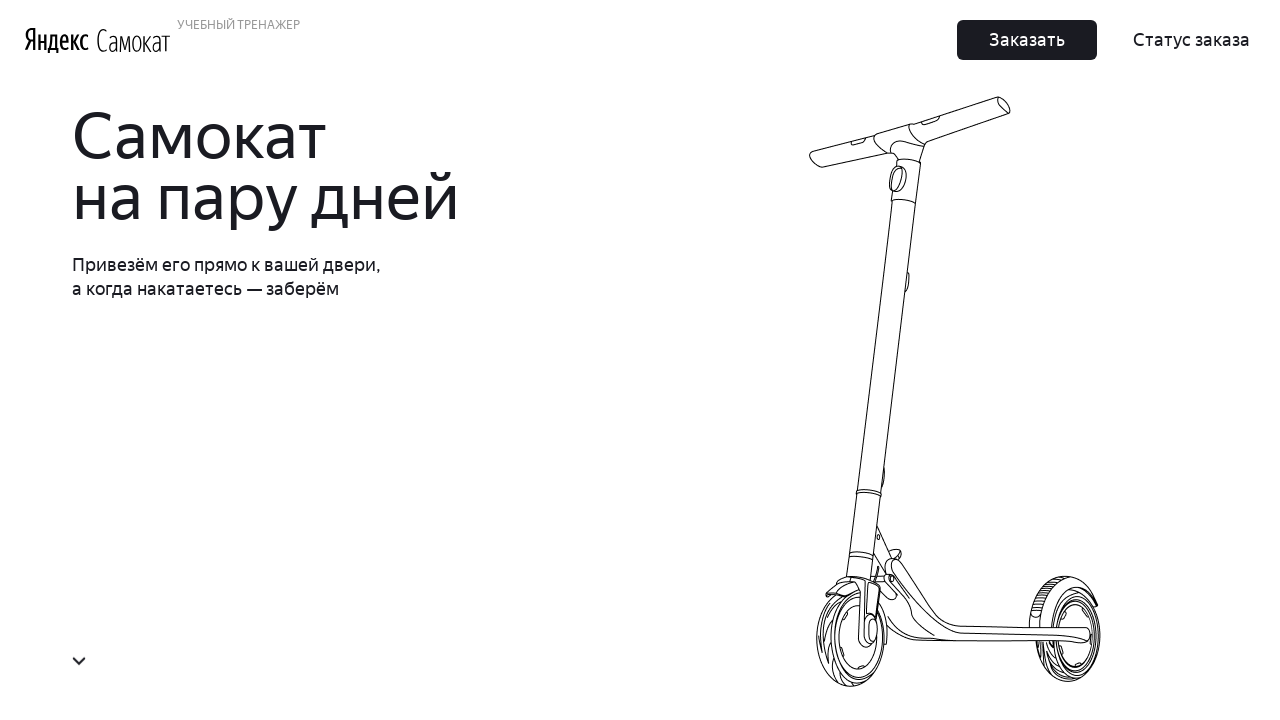

Scrolled to FAQ question 4
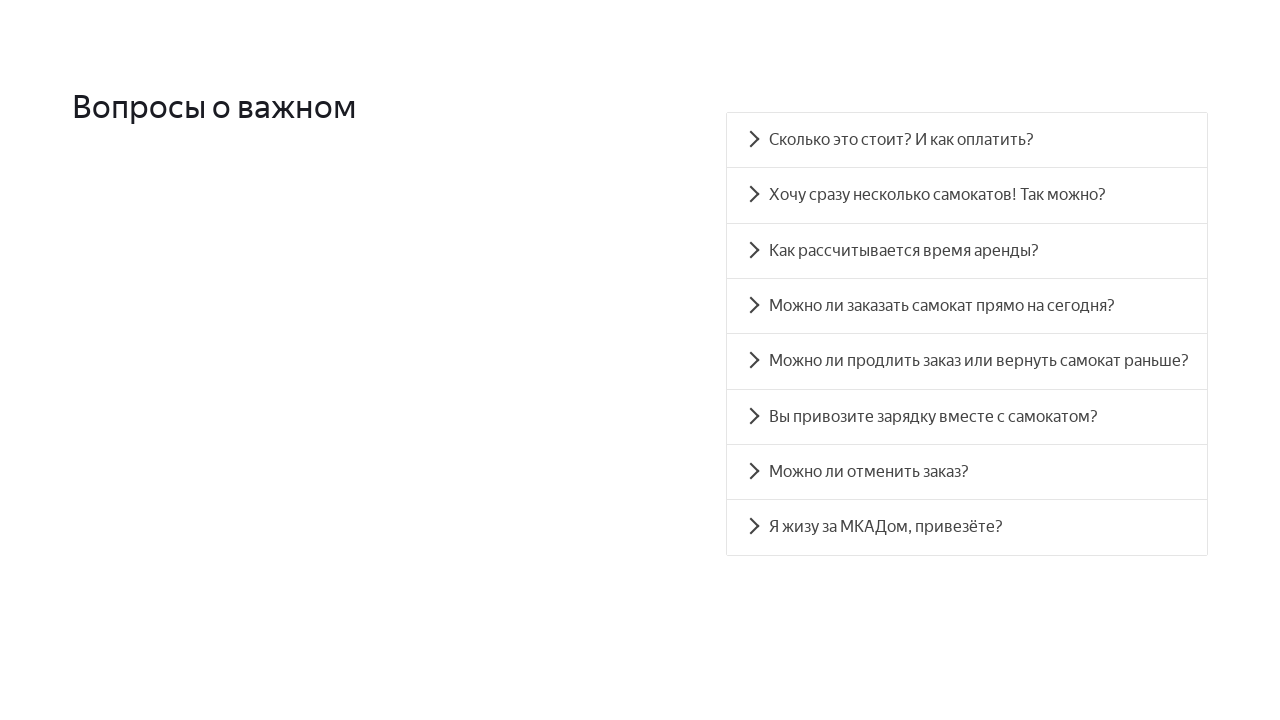

Clicked FAQ question 4 about extending rental period at (967, 361) on .accordion__item >> nth=4
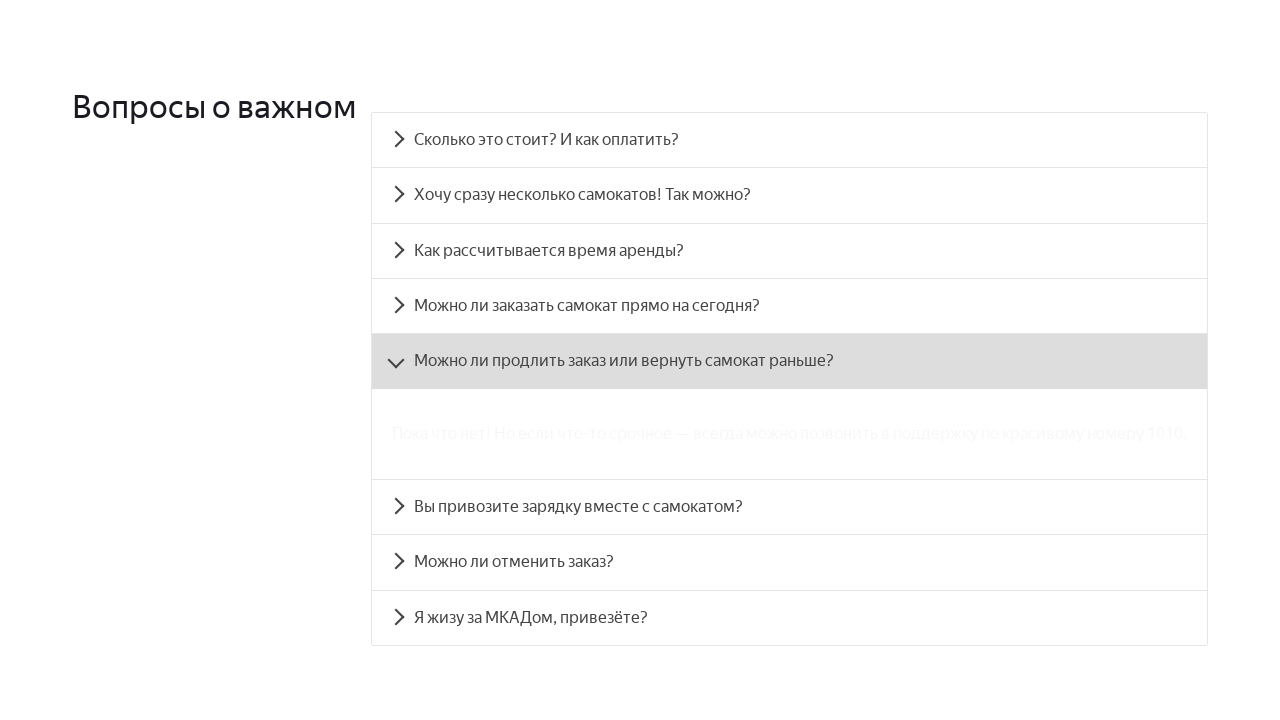

Verified answer about extending rental period is displayed
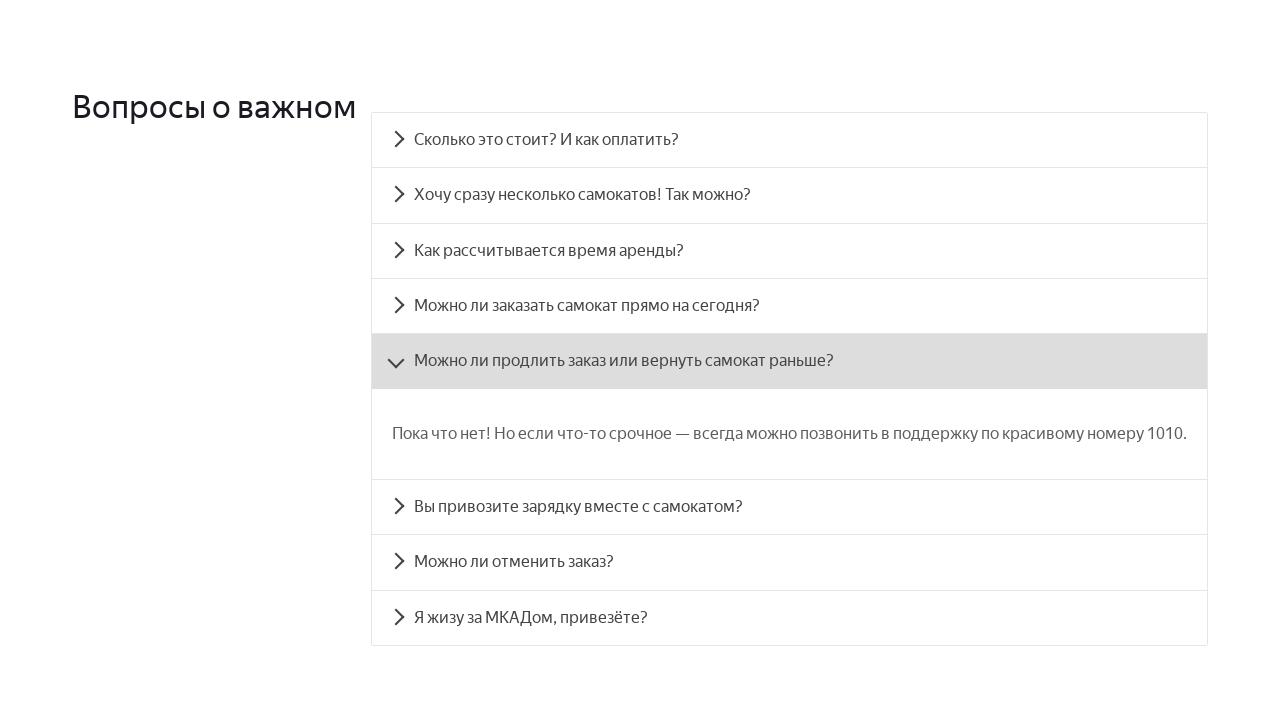

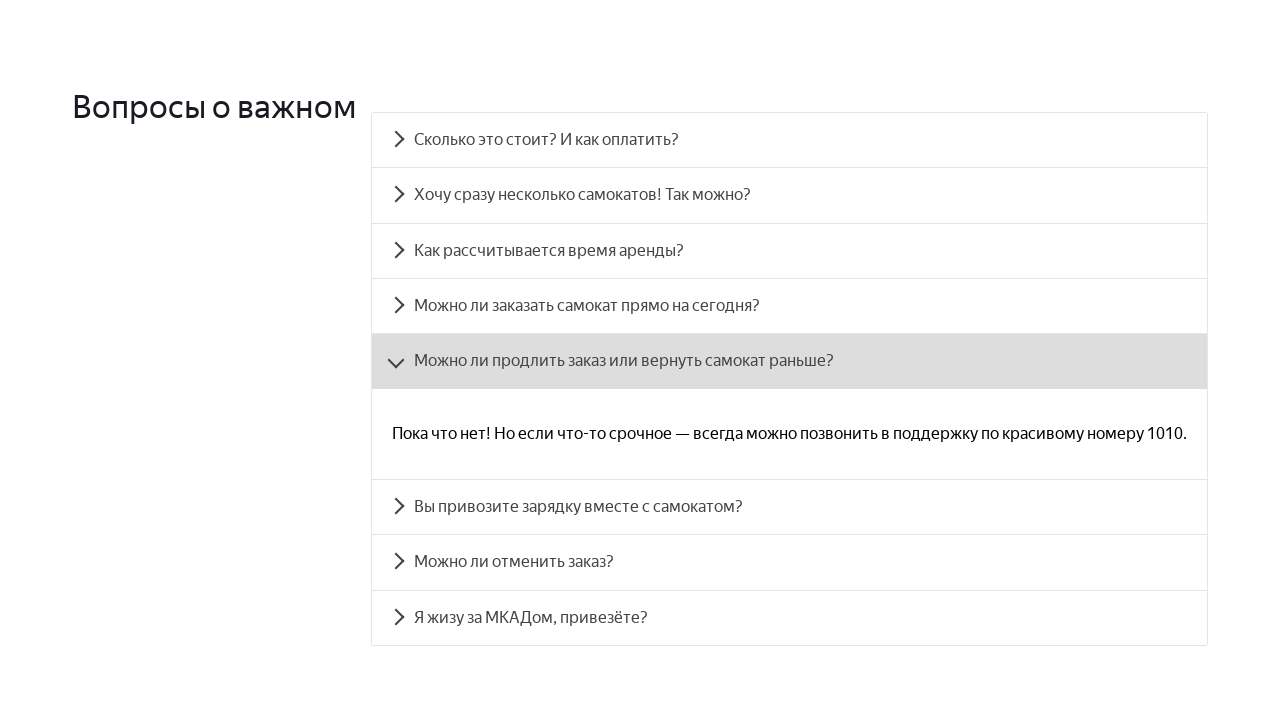